Tests hover functionality by hovering over the first avatar on the page and verifying that the caption/additional information becomes visible.

Starting URL: http://the-internet.herokuapp.com/hovers

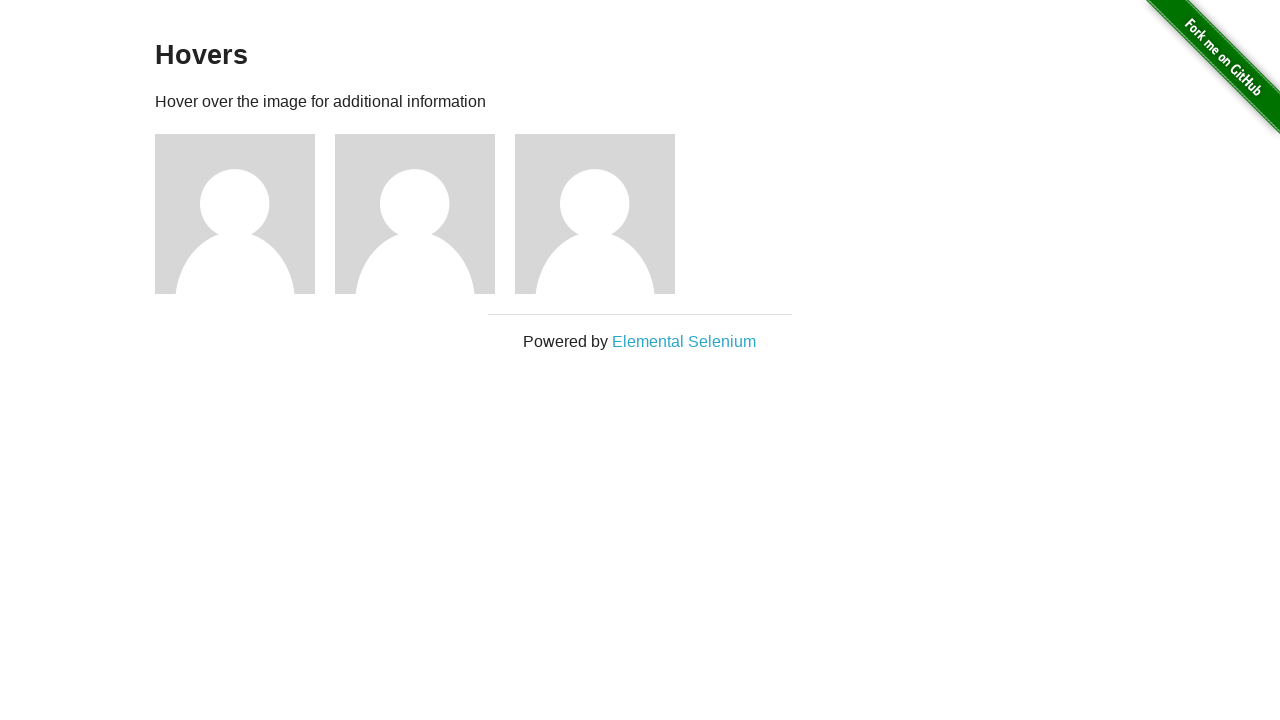

Navigated to hovers page
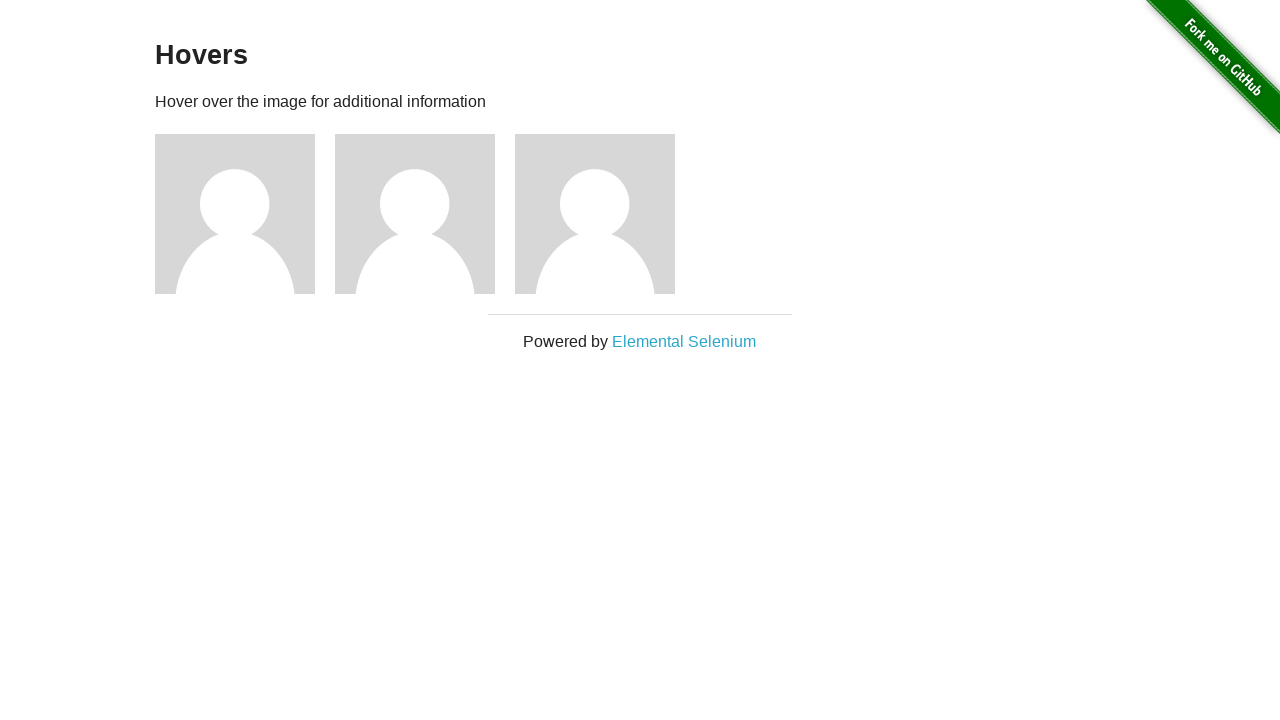

Located first avatar figure element
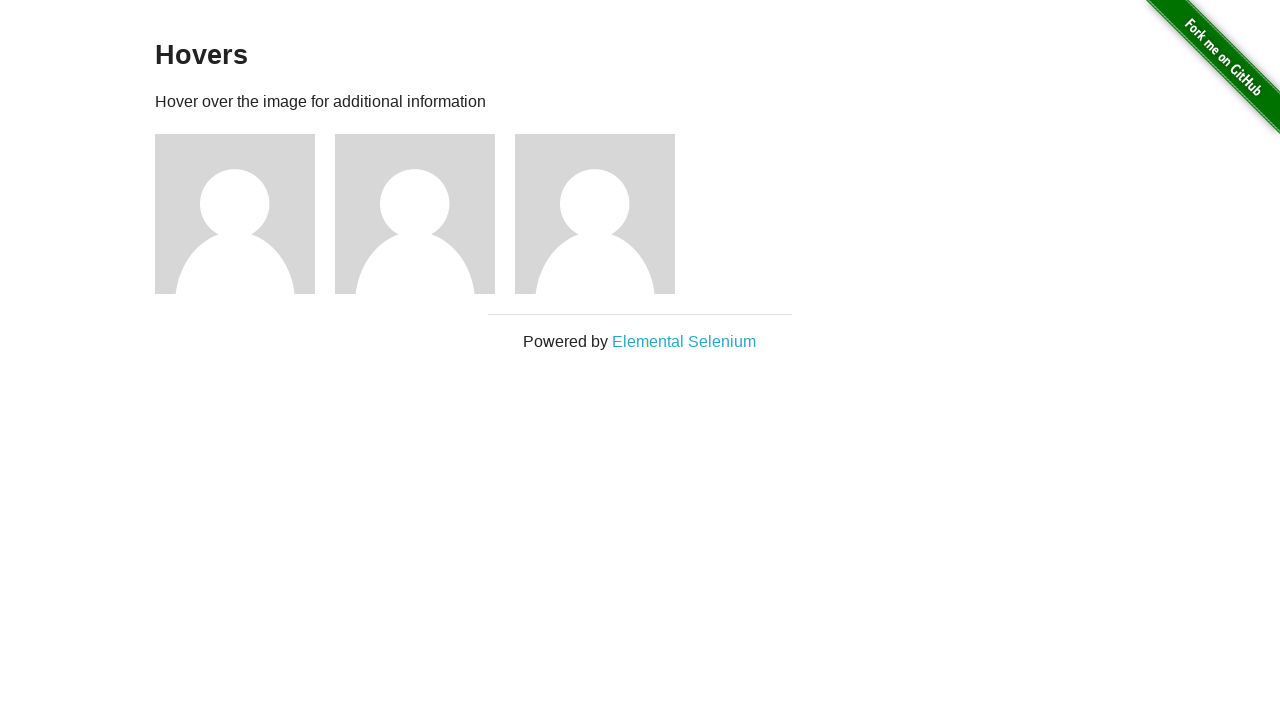

Hovered over first avatar at (245, 214) on .figure >> nth=0
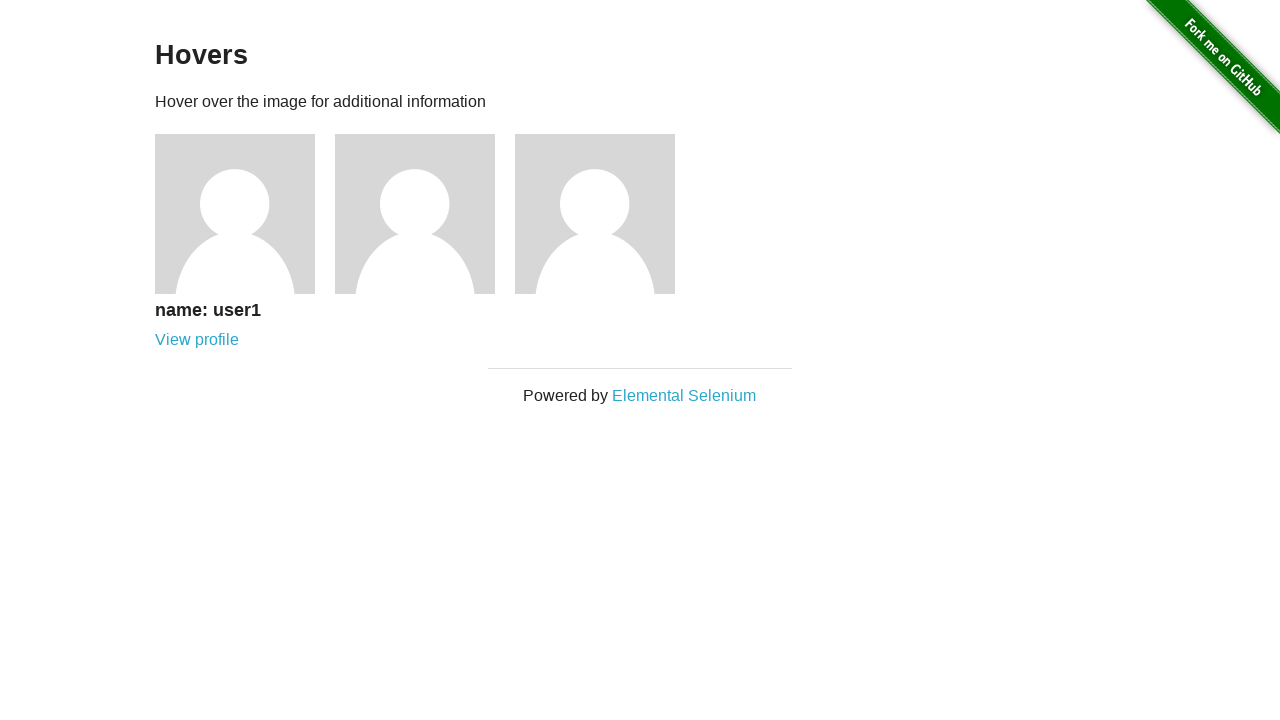

Located avatar caption element
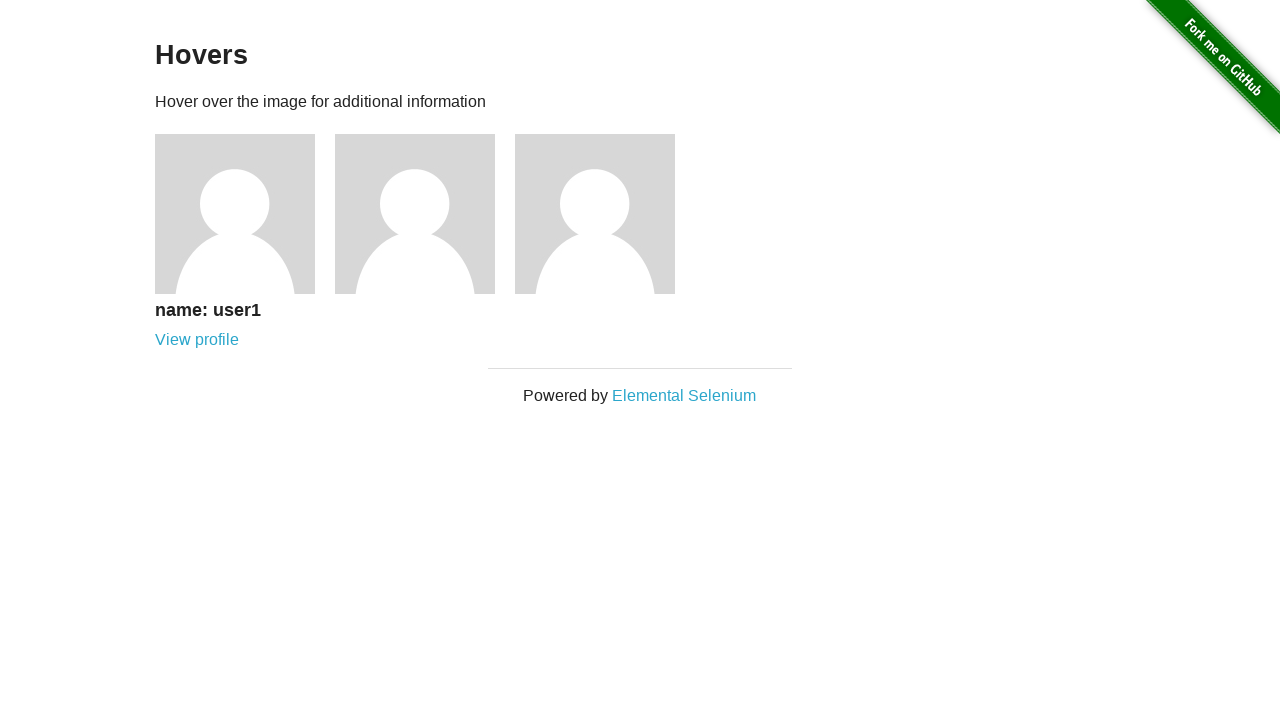

Verified that caption is visible
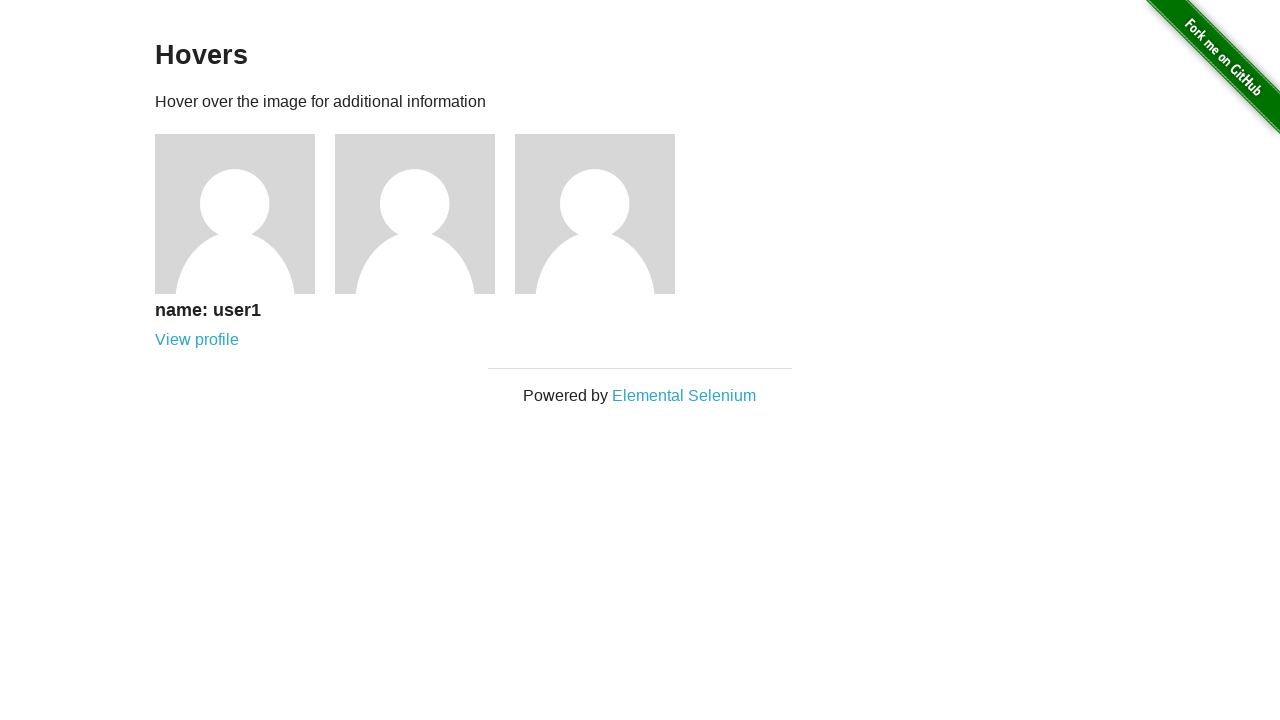

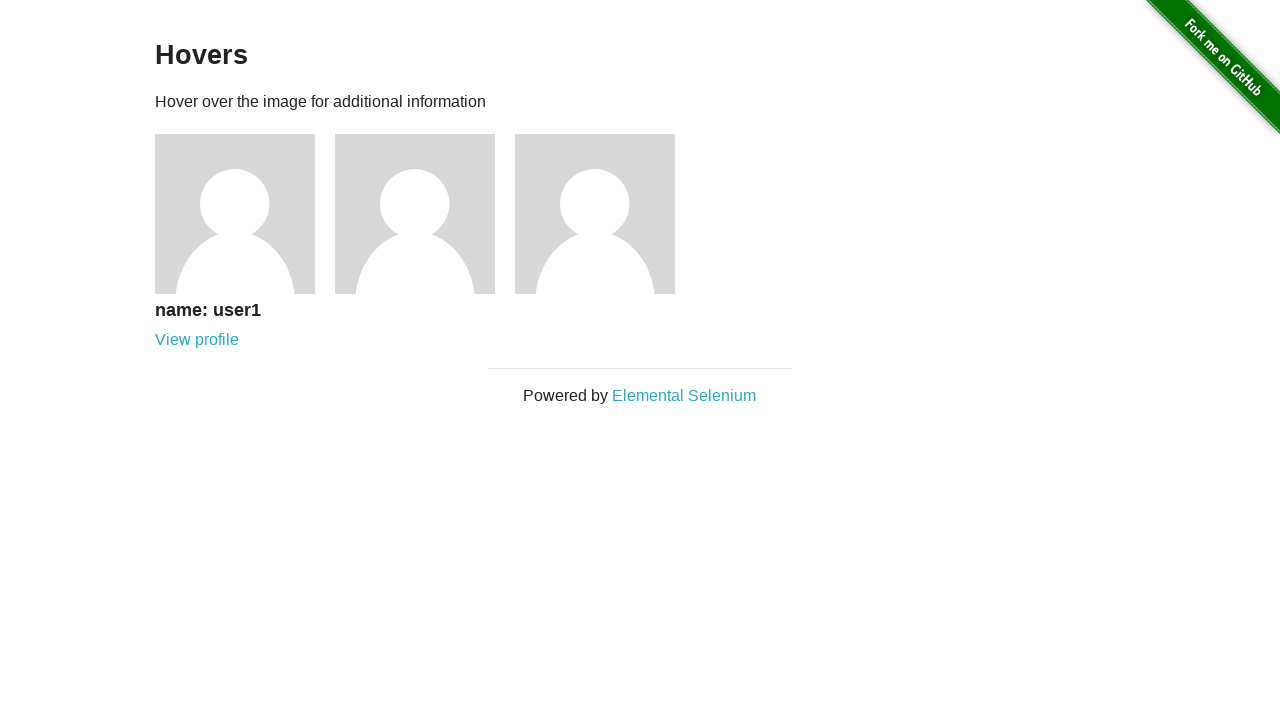